Navigates to a Stepik lesson page, enters an answer in the textarea field, and clicks the submit button to submit the solution.

Starting URL: https://stepik.org/lesson/25969/step/12

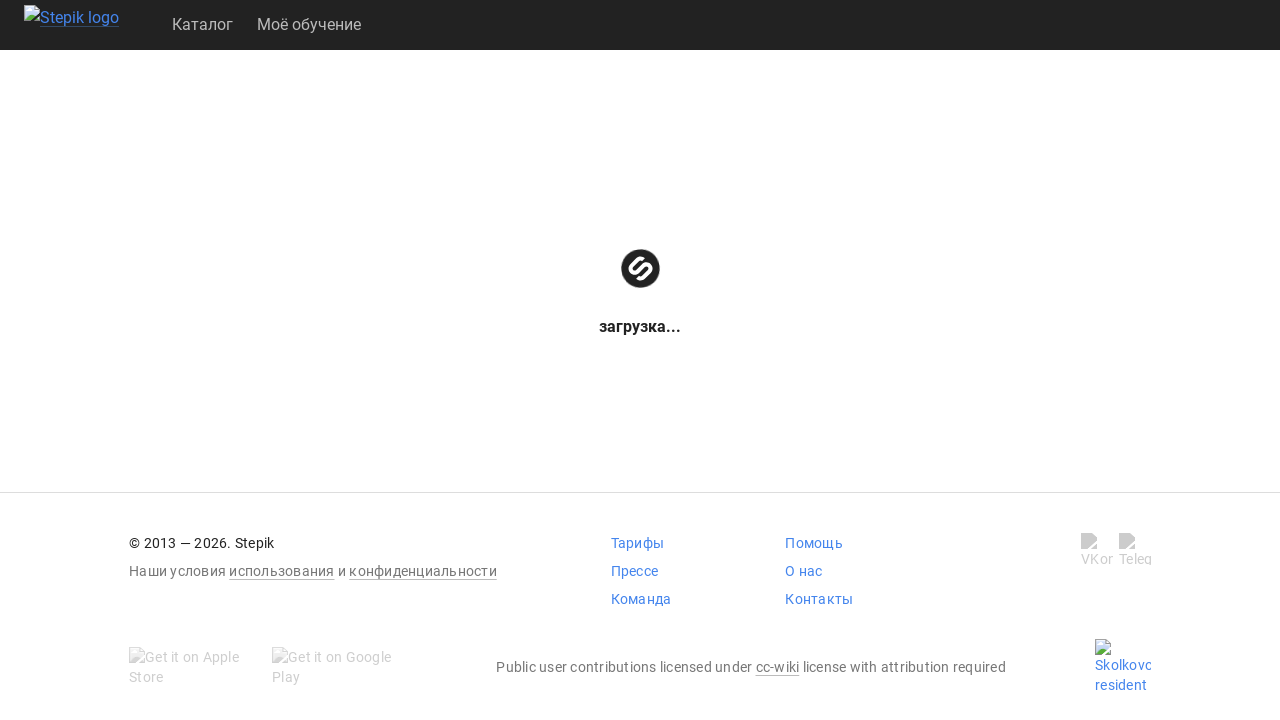

Textarea field became visible on the Stepik lesson page
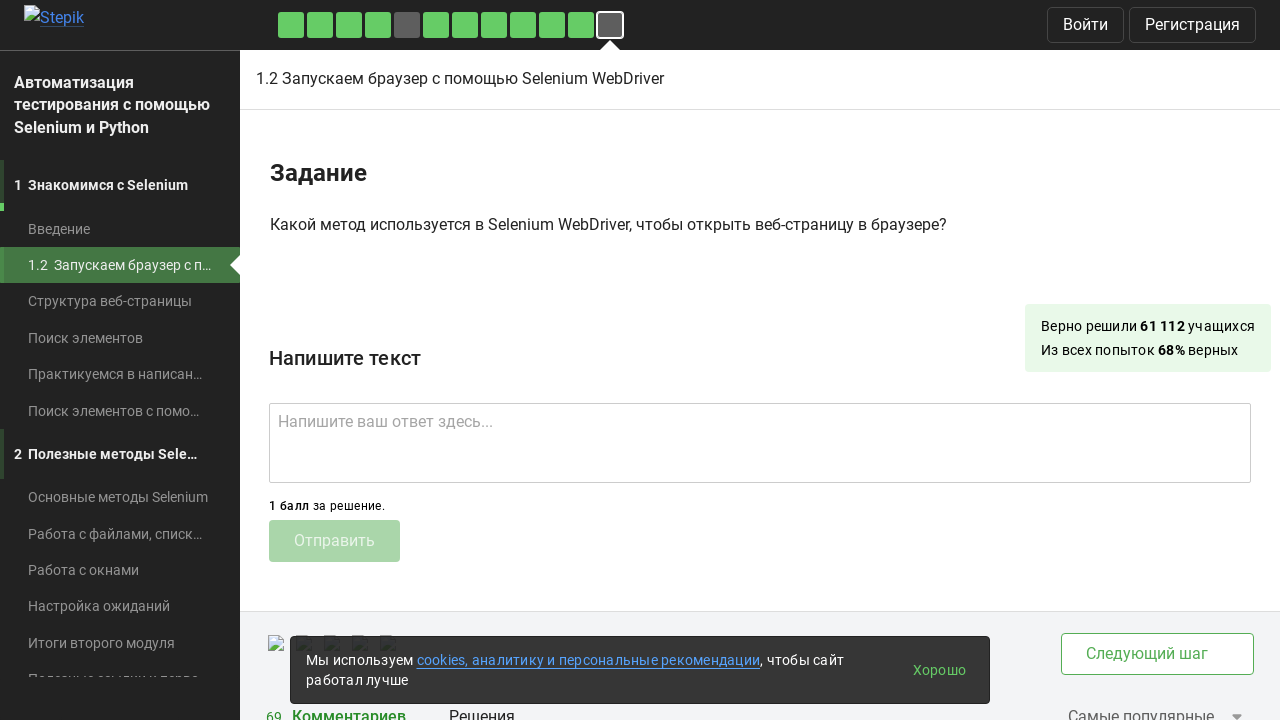

Entered answer 'get()' in the textarea field on .textarea
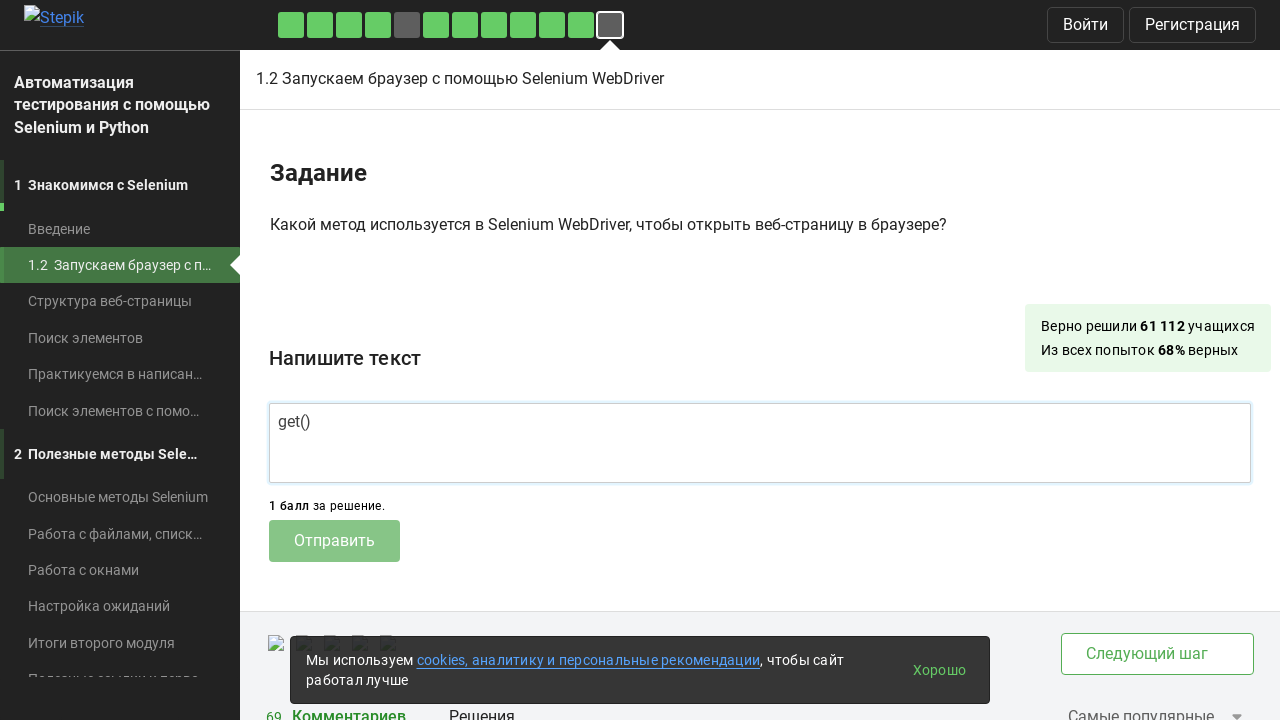

Clicked the submit button to submit the solution at (334, 541) on .submit-submission
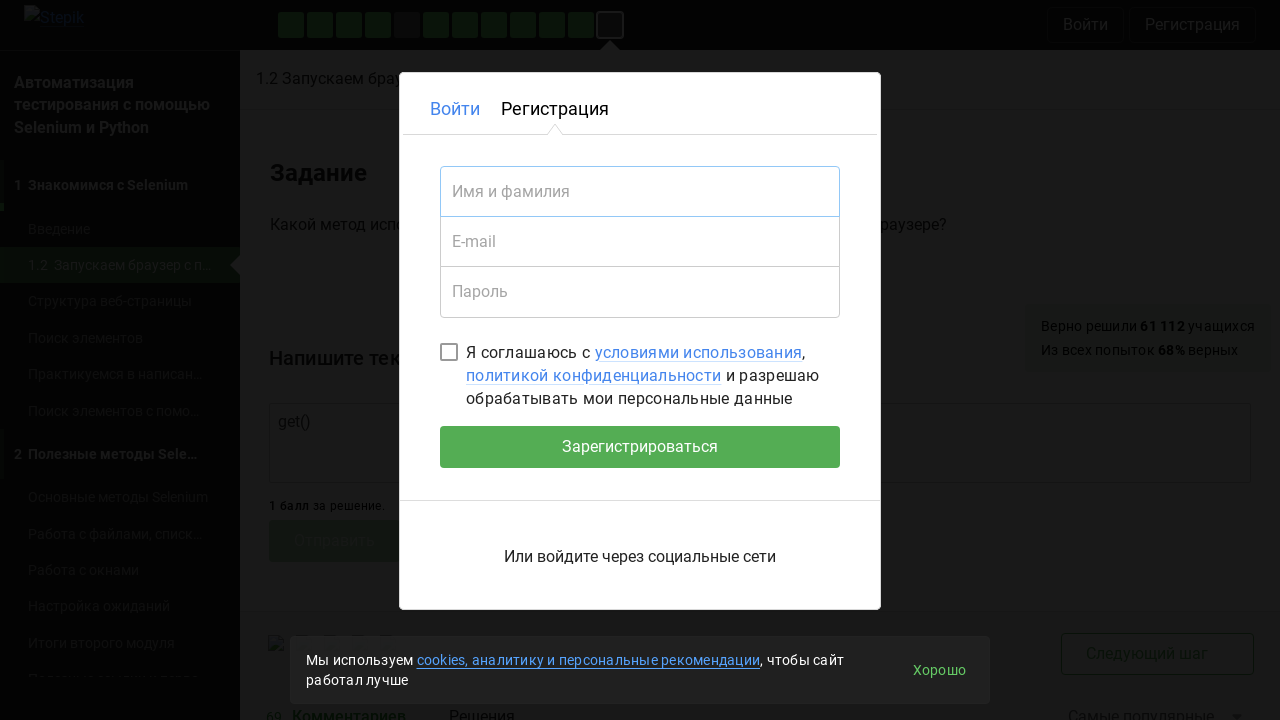

Waited for response/feedback from the server
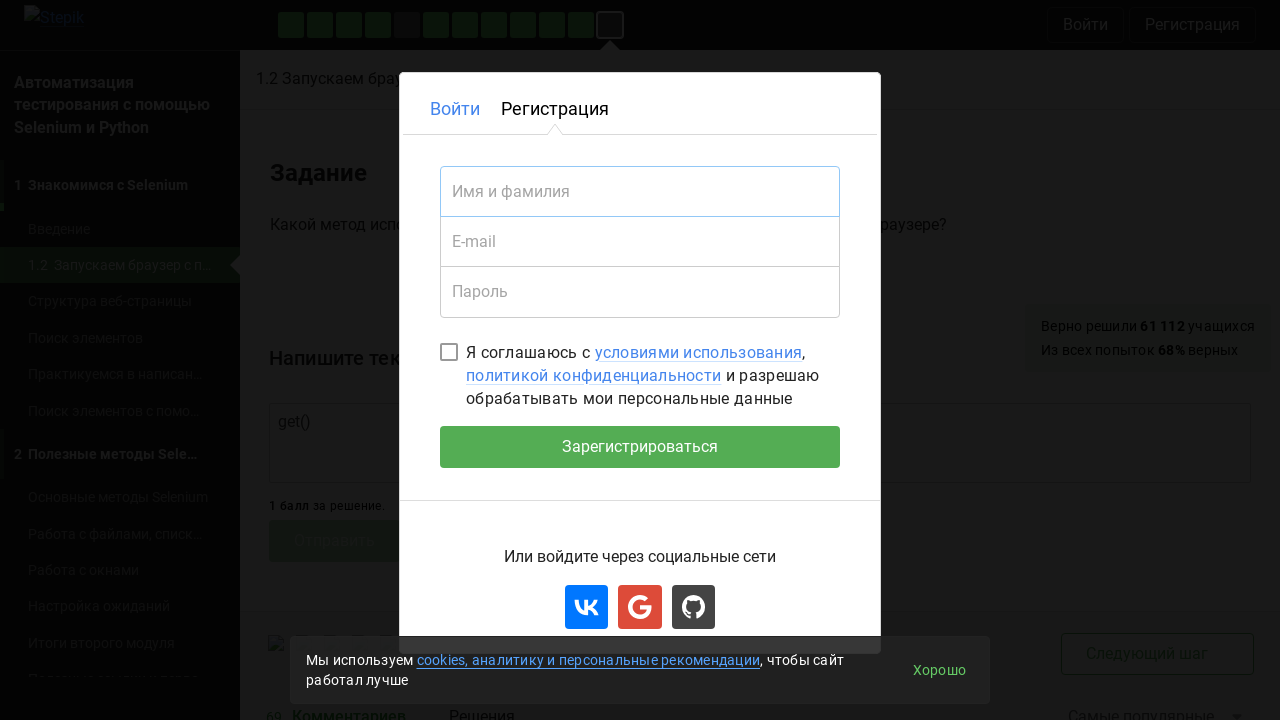

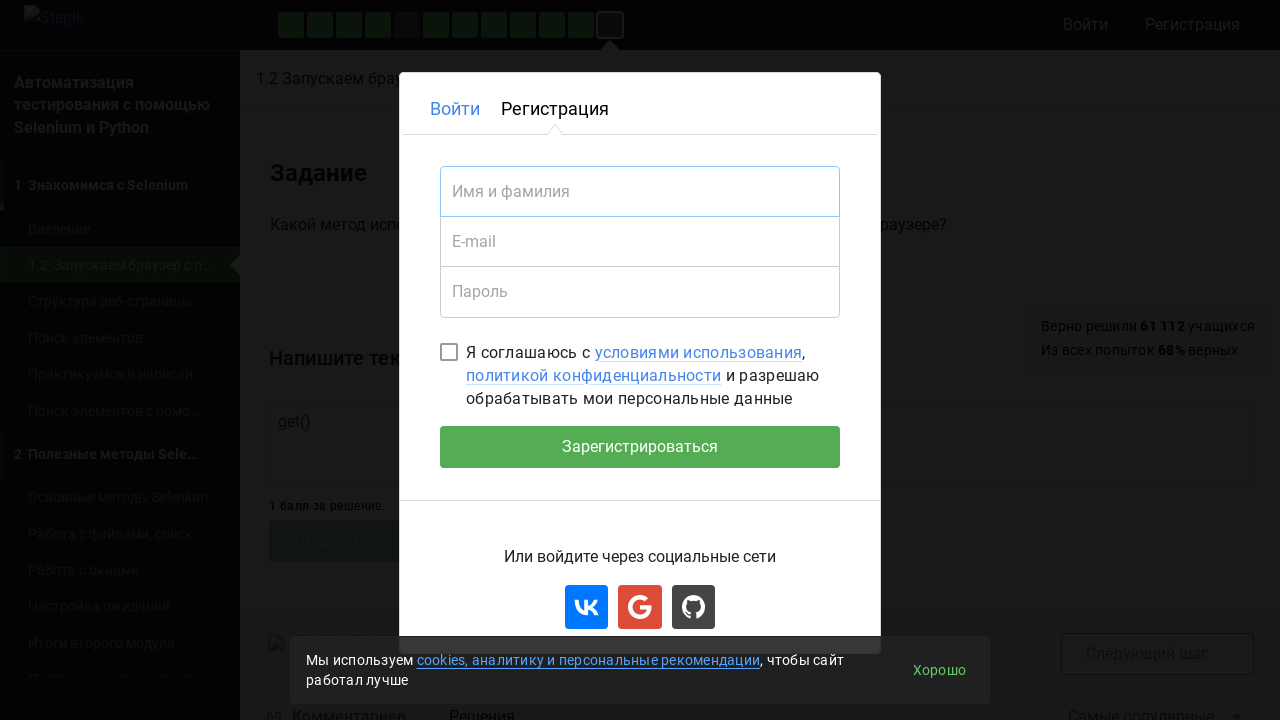